Tests web table pagination functionality by navigating through paginated table pages to find a specific country (Denmark) and selecting it via checkbox. Continues clicking "Next" until the country is found or pagination is exhausted.

Starting URL: https://selectorshub.com/xpath-practice-page/

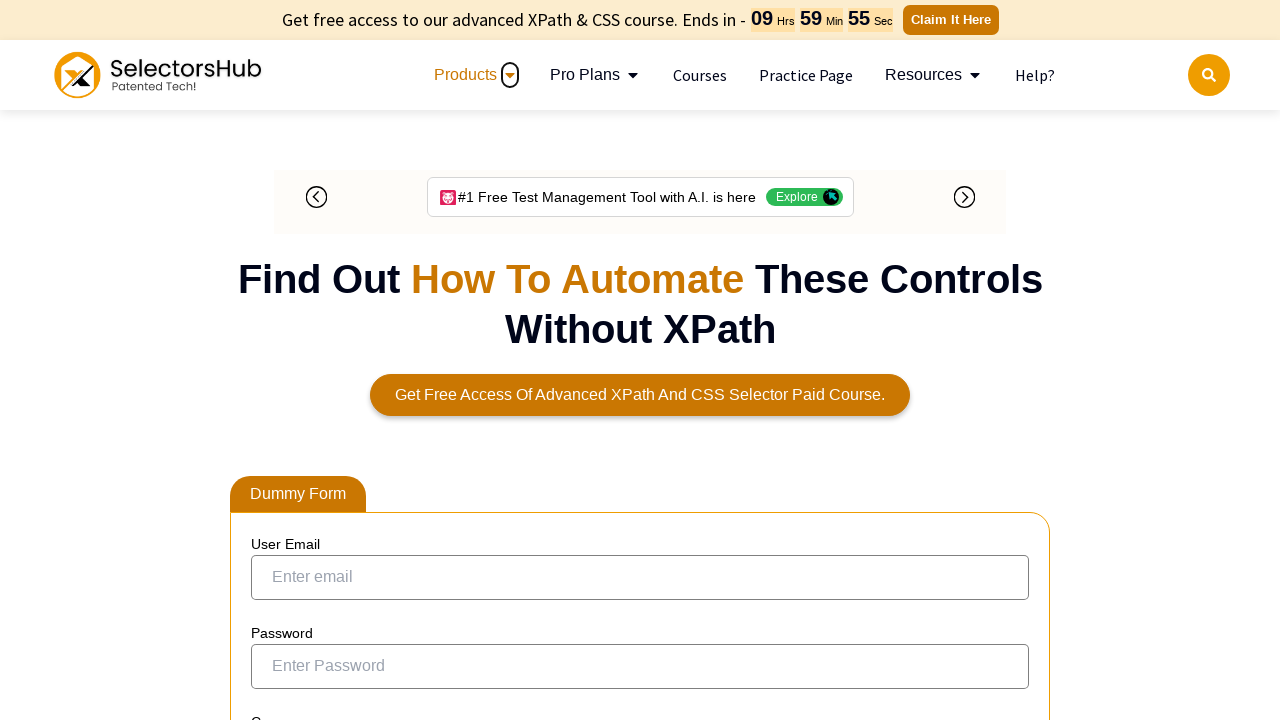

Waited 3 seconds for page to load
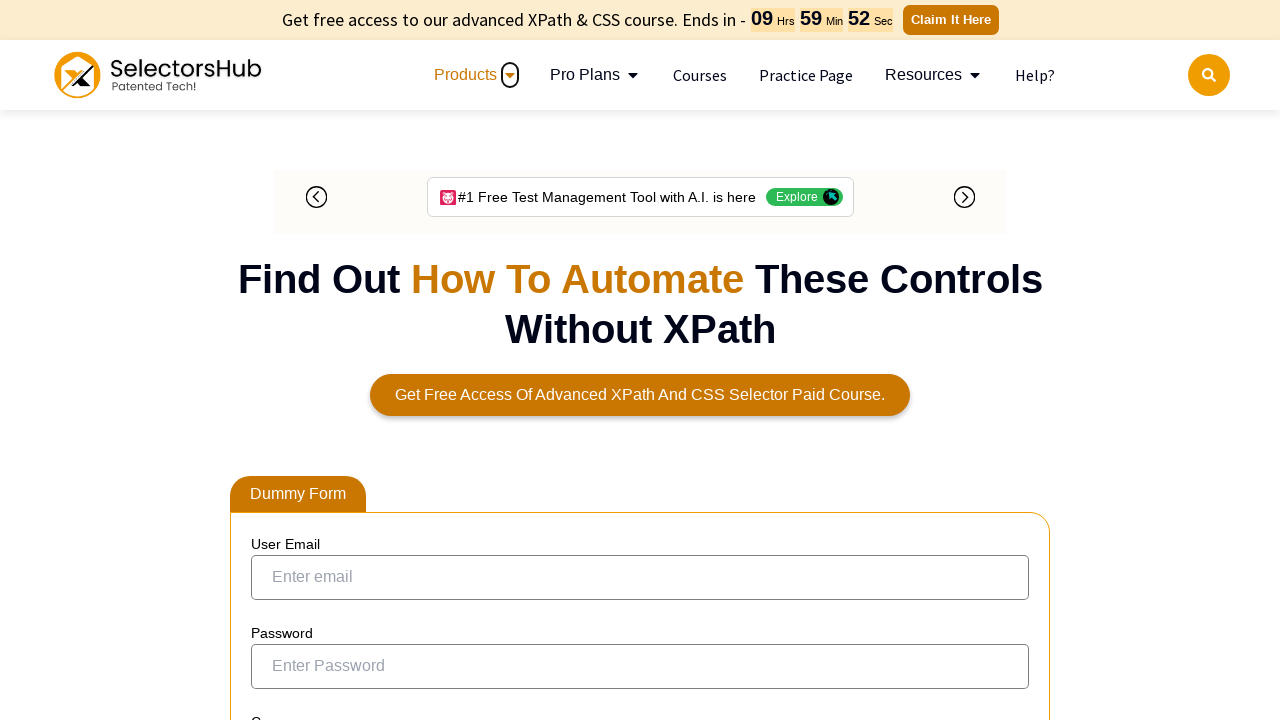

Located country cells for 'Denmark'
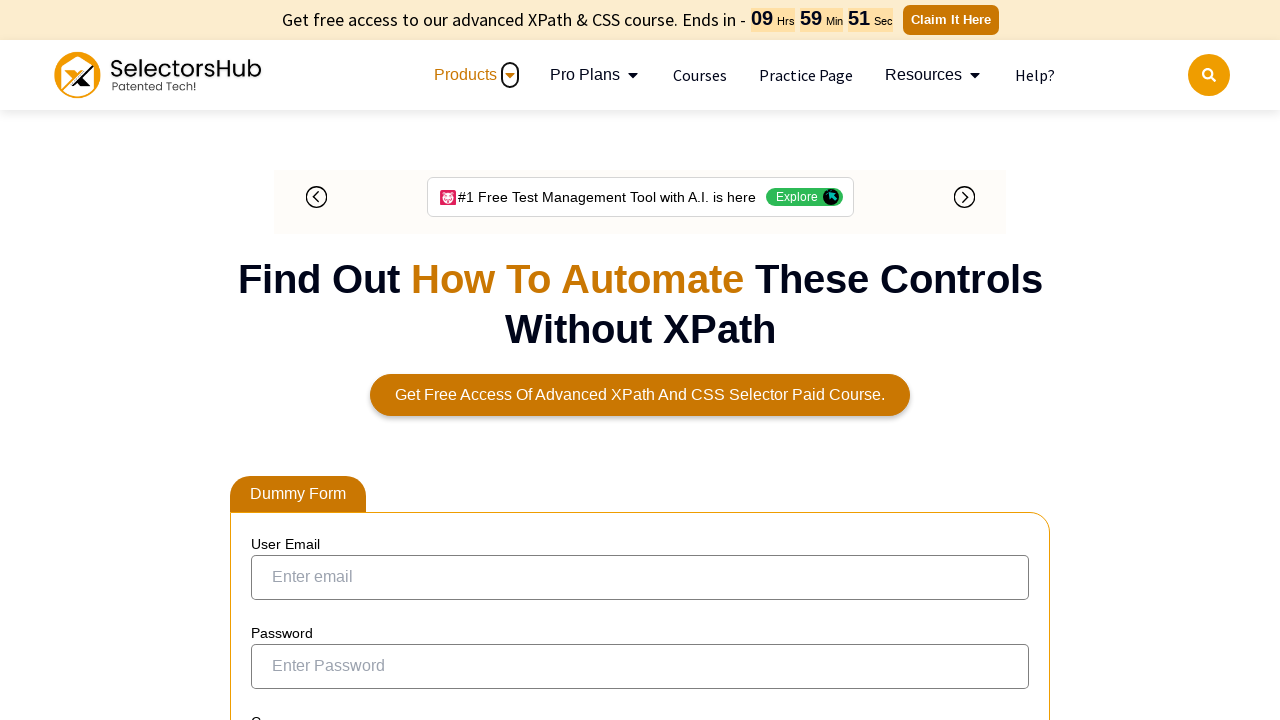

Found 'Denmark' on current page, located checkbox
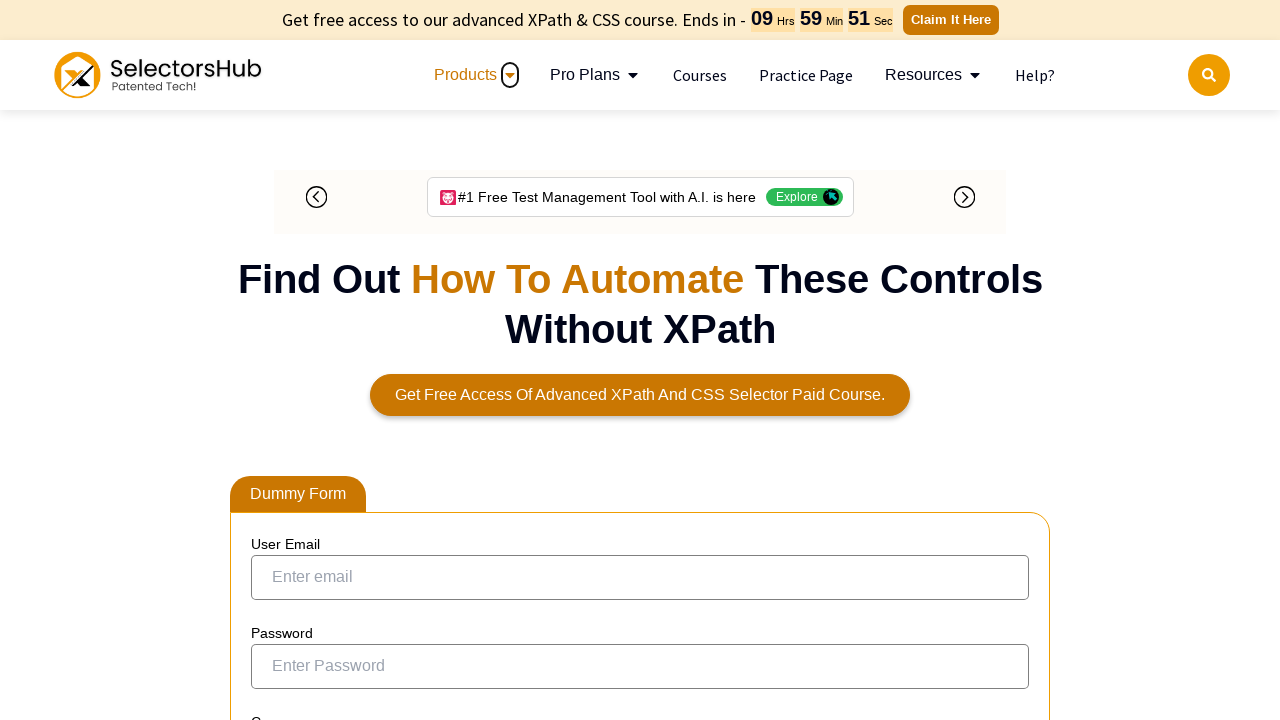

Clicked checkbox to select 'Denmark' at (266, 352) on //td[text()='Denmark']/preceding-sibling::td/input[@type='checkbox']
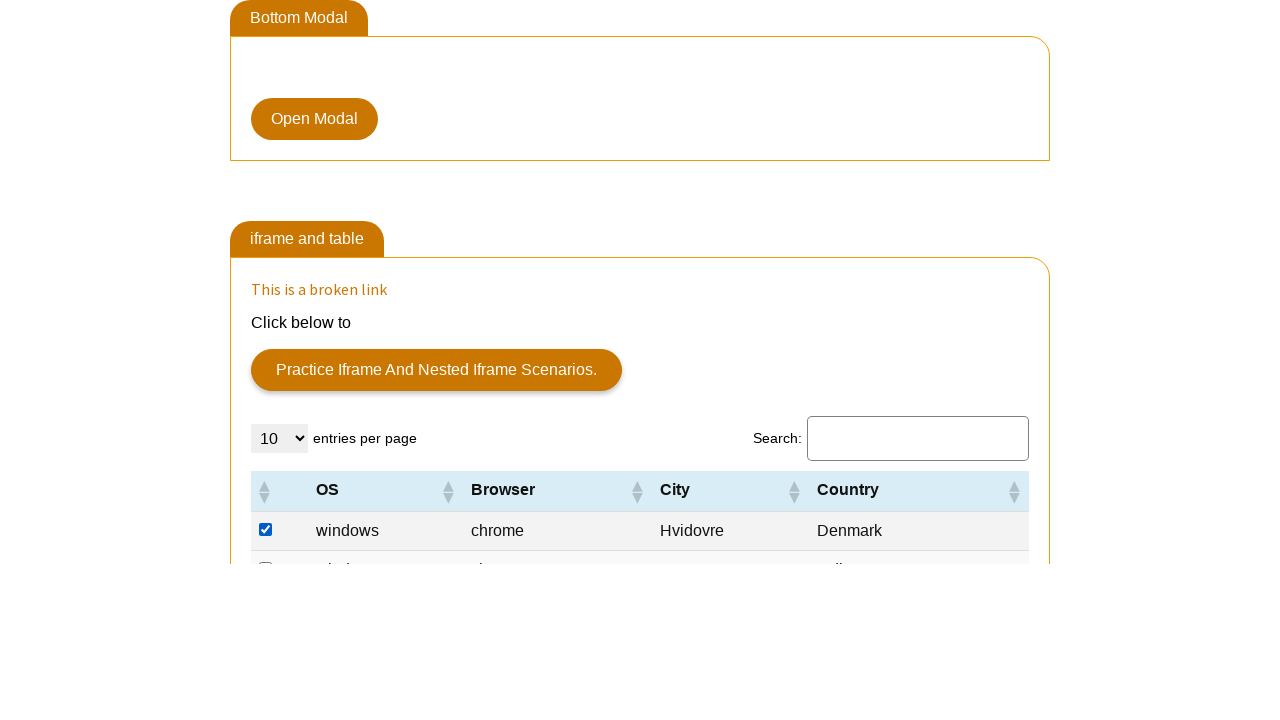

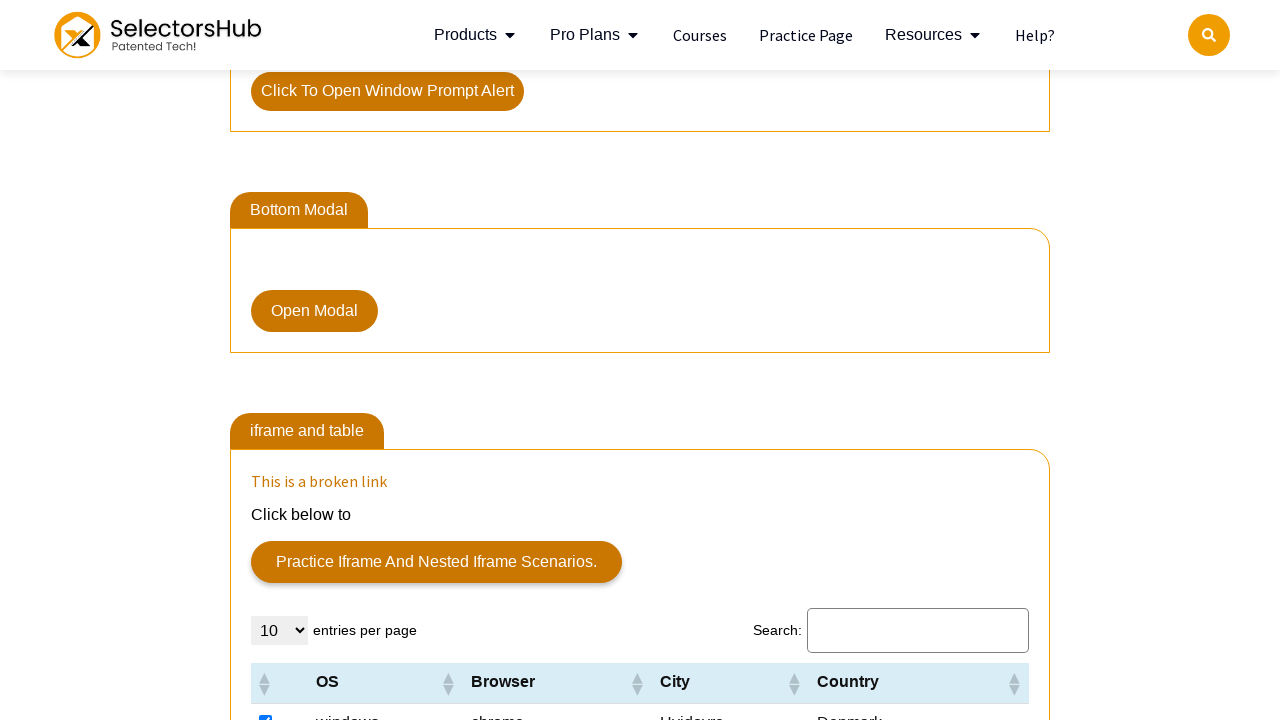